Tests selecting a country from a dropdown menu without using Select class by iterating through option elements

Starting URL: https://www.orangehrm.com/orangehrm-30-day-trial/

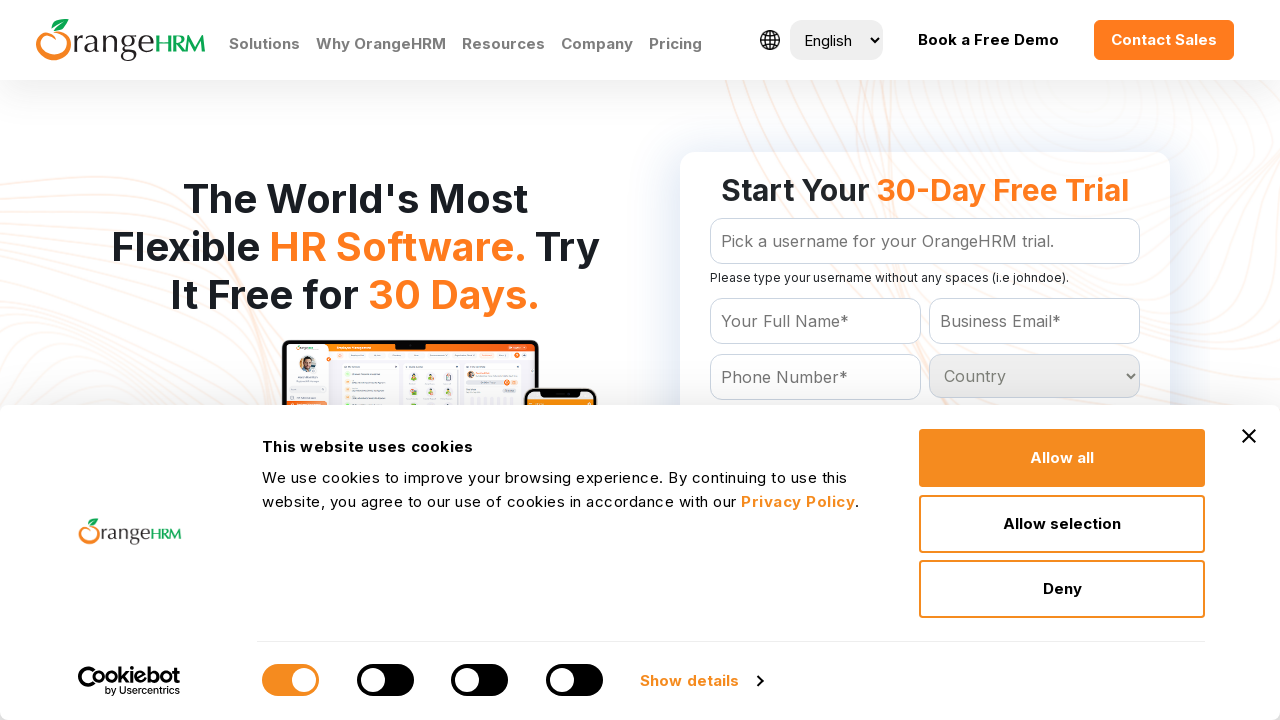

Located country dropdown option elements
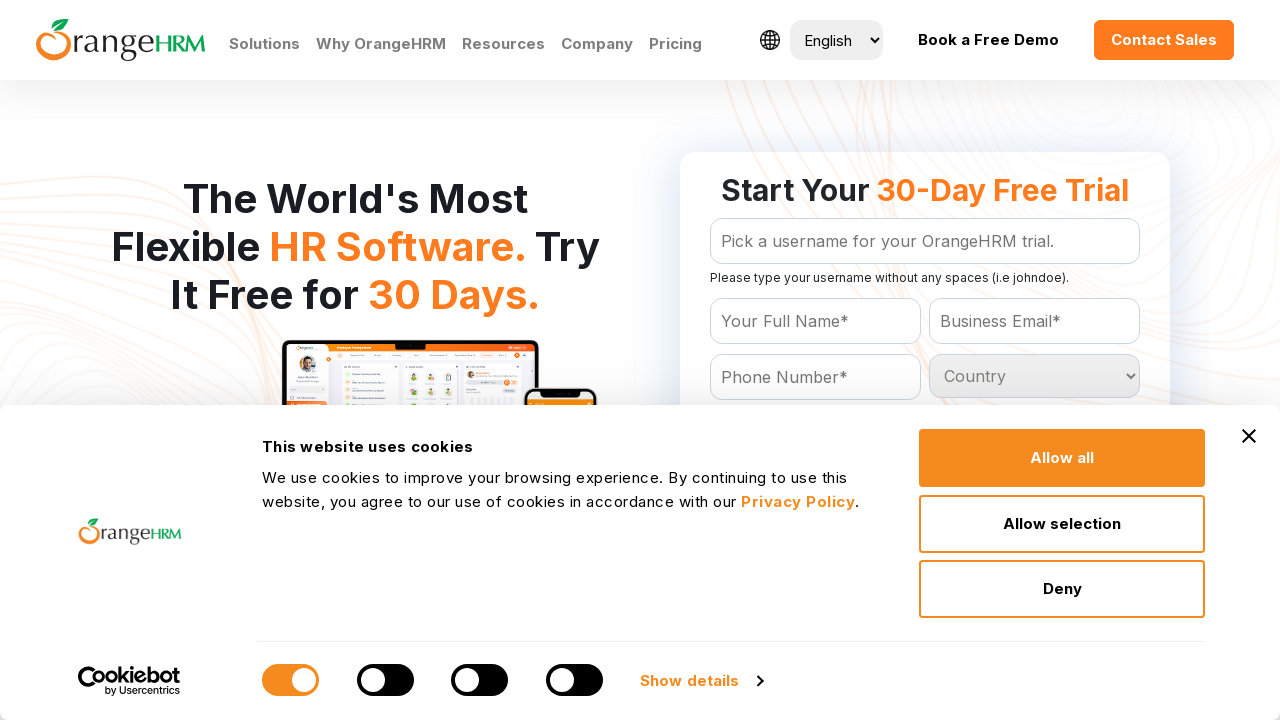

Retrieved count of country options: 0
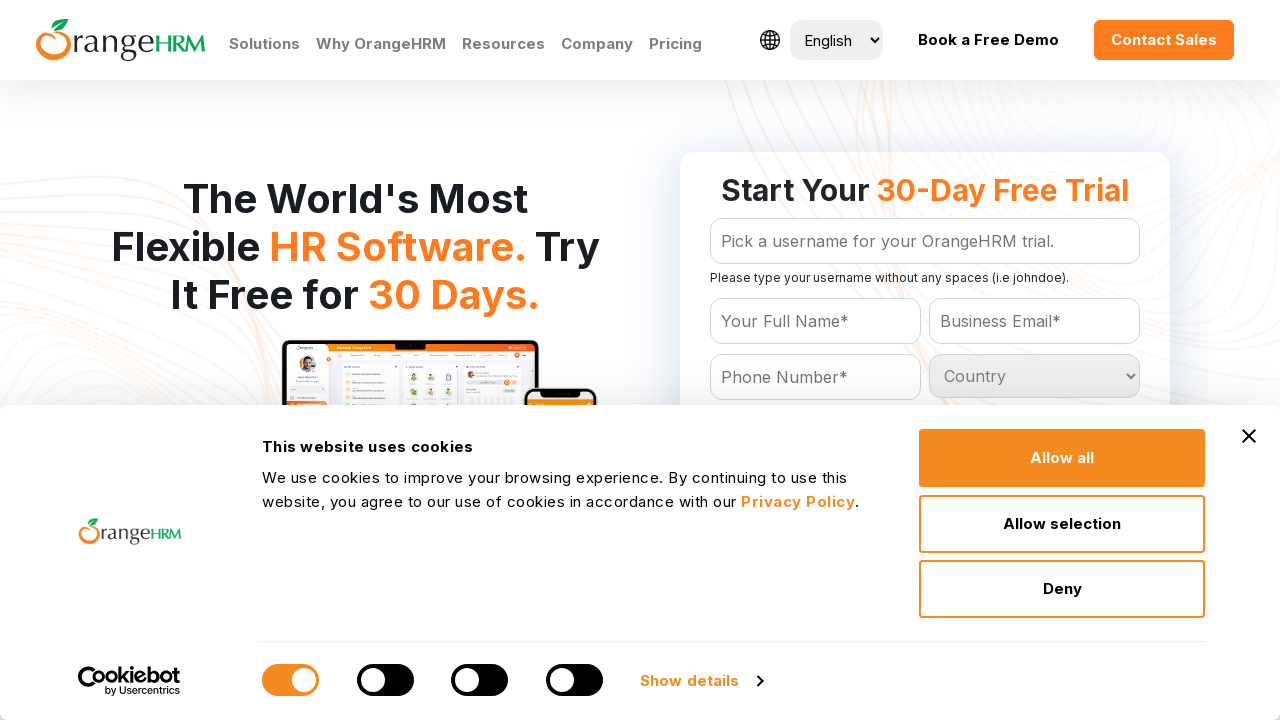

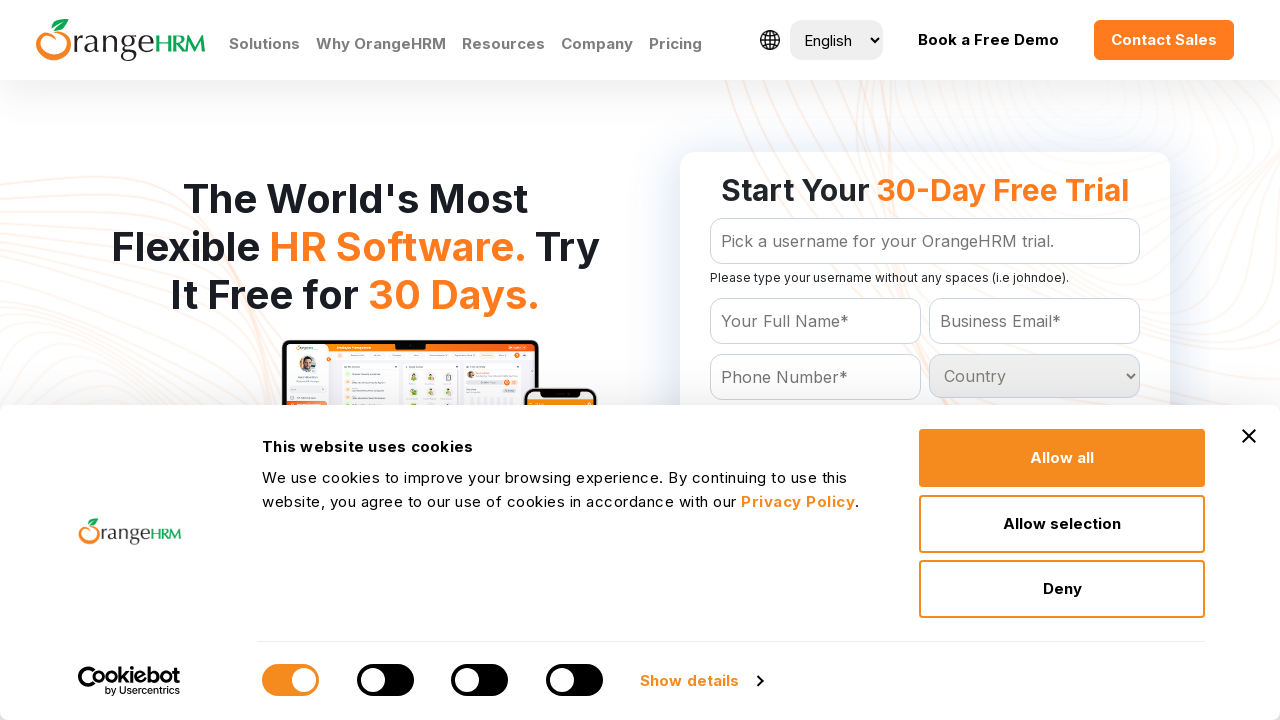